Tests that edits are saved when the input loses focus (blur event).

Starting URL: https://demo.playwright.dev/todomvc

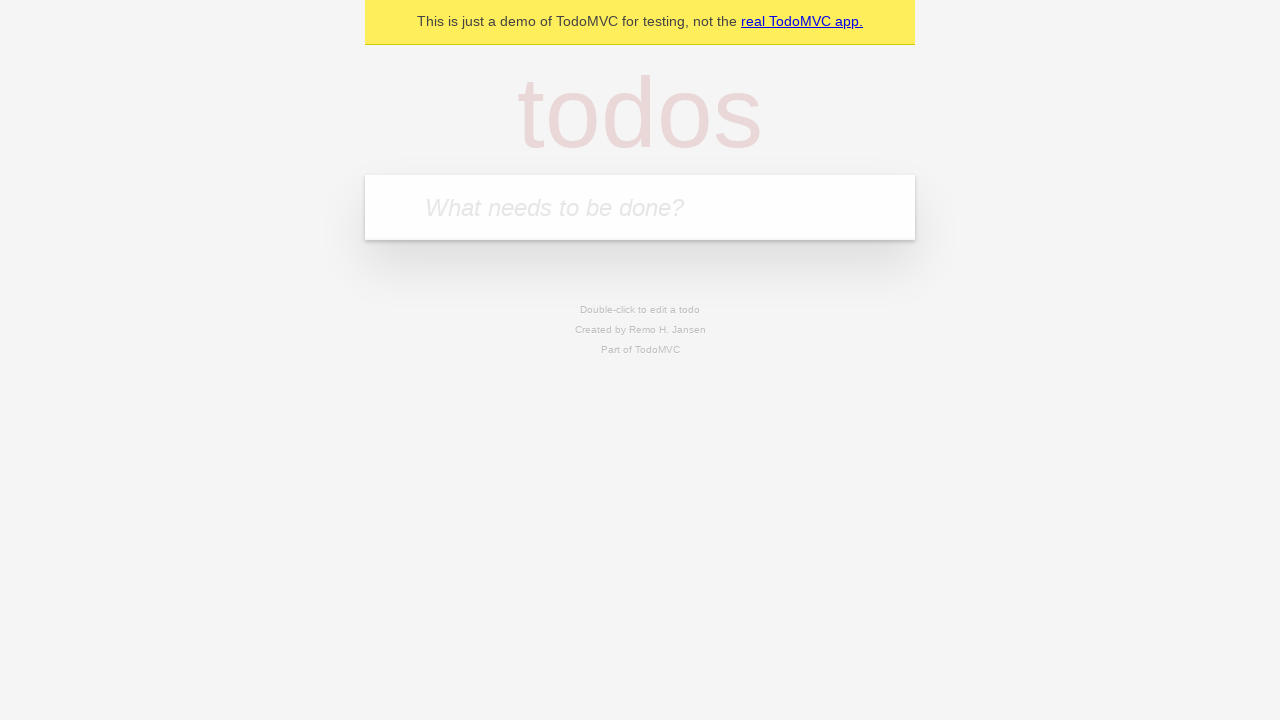

Filled input with first todo item 'buy some cheese' on internal:attr=[placeholder="What needs to be done?"i]
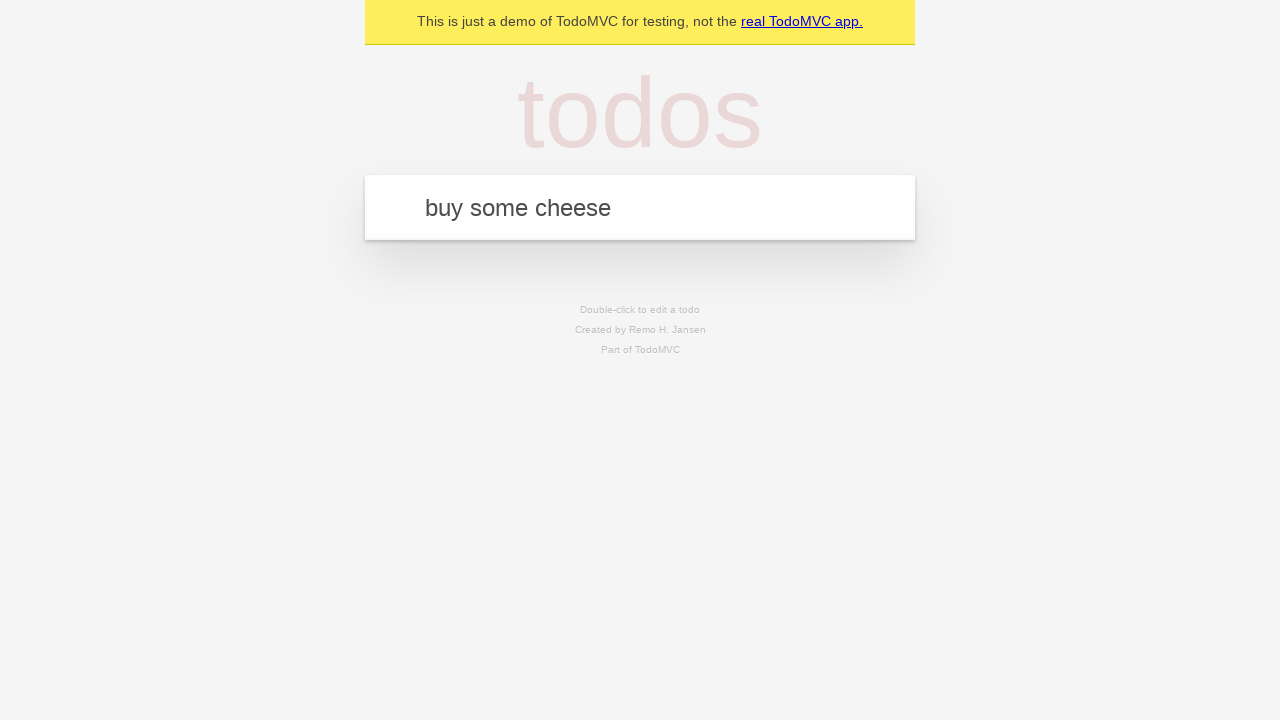

Pressed Enter to create first todo item on internal:attr=[placeholder="What needs to be done?"i]
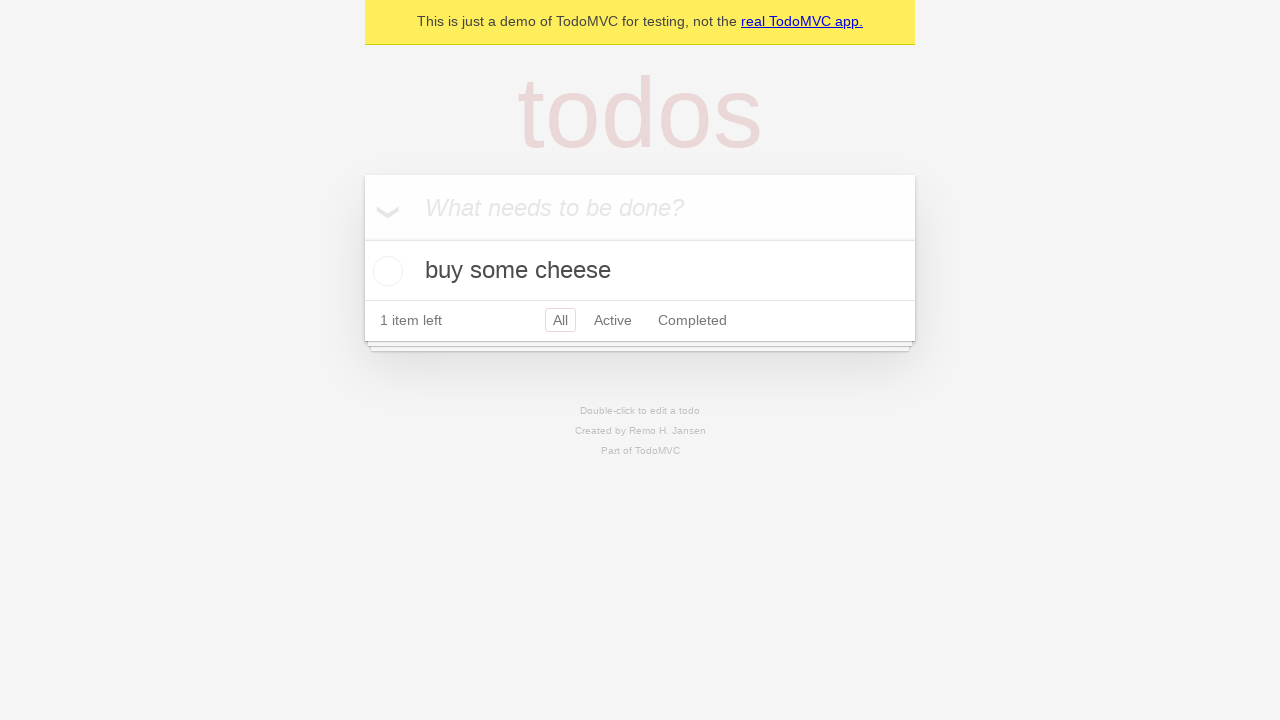

Filled input with second todo item 'feed the cat' on internal:attr=[placeholder="What needs to be done?"i]
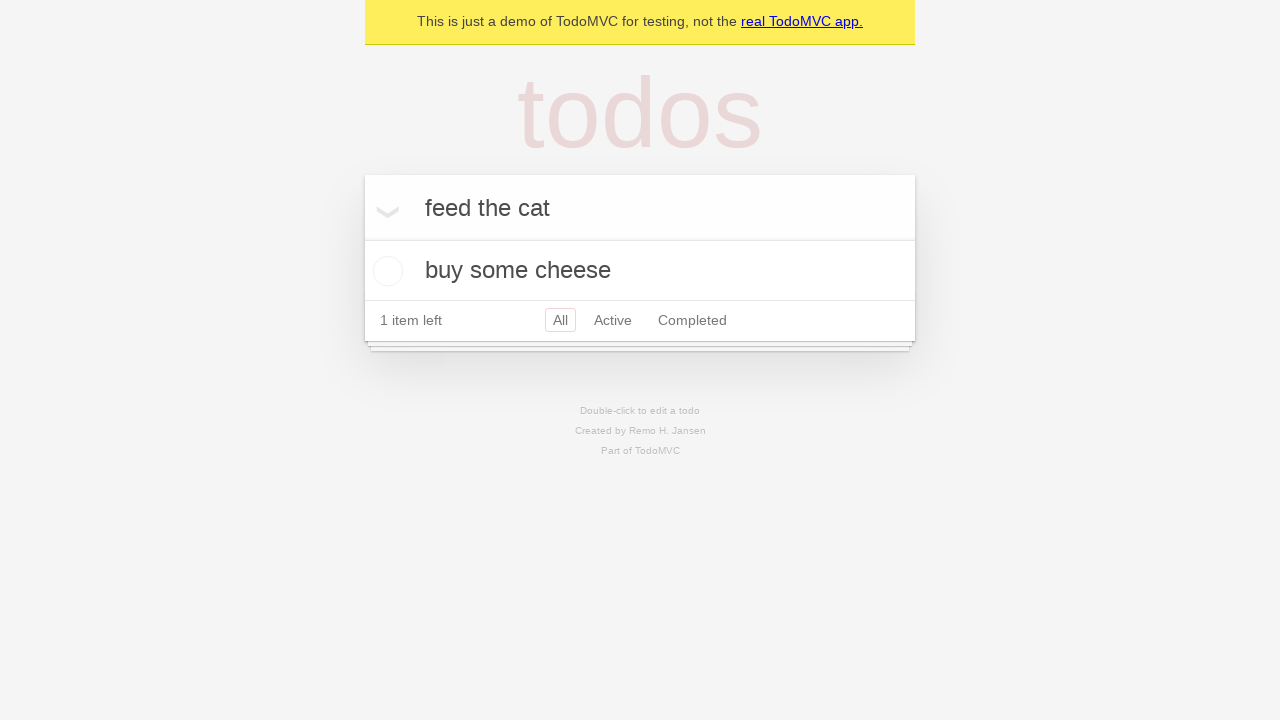

Pressed Enter to create second todo item on internal:attr=[placeholder="What needs to be done?"i]
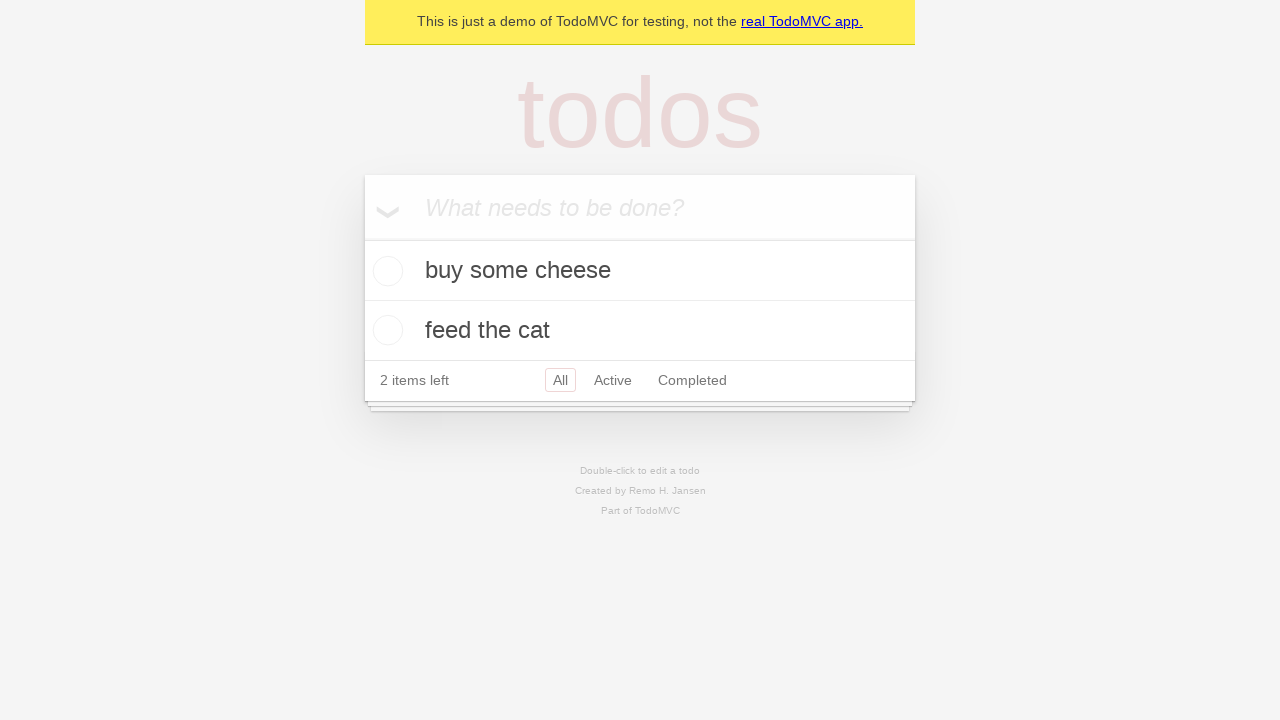

Filled input with third todo item 'book a doctors appointment' on internal:attr=[placeholder="What needs to be done?"i]
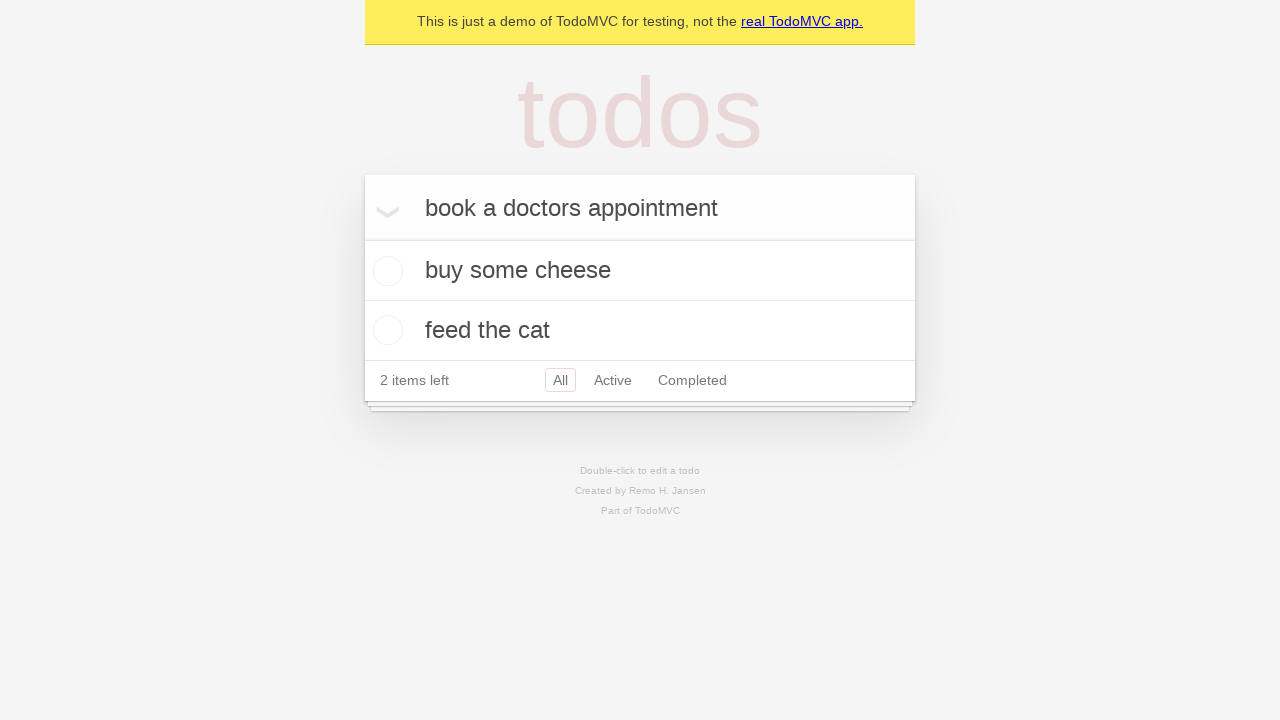

Pressed Enter to create third todo item on internal:attr=[placeholder="What needs to be done?"i]
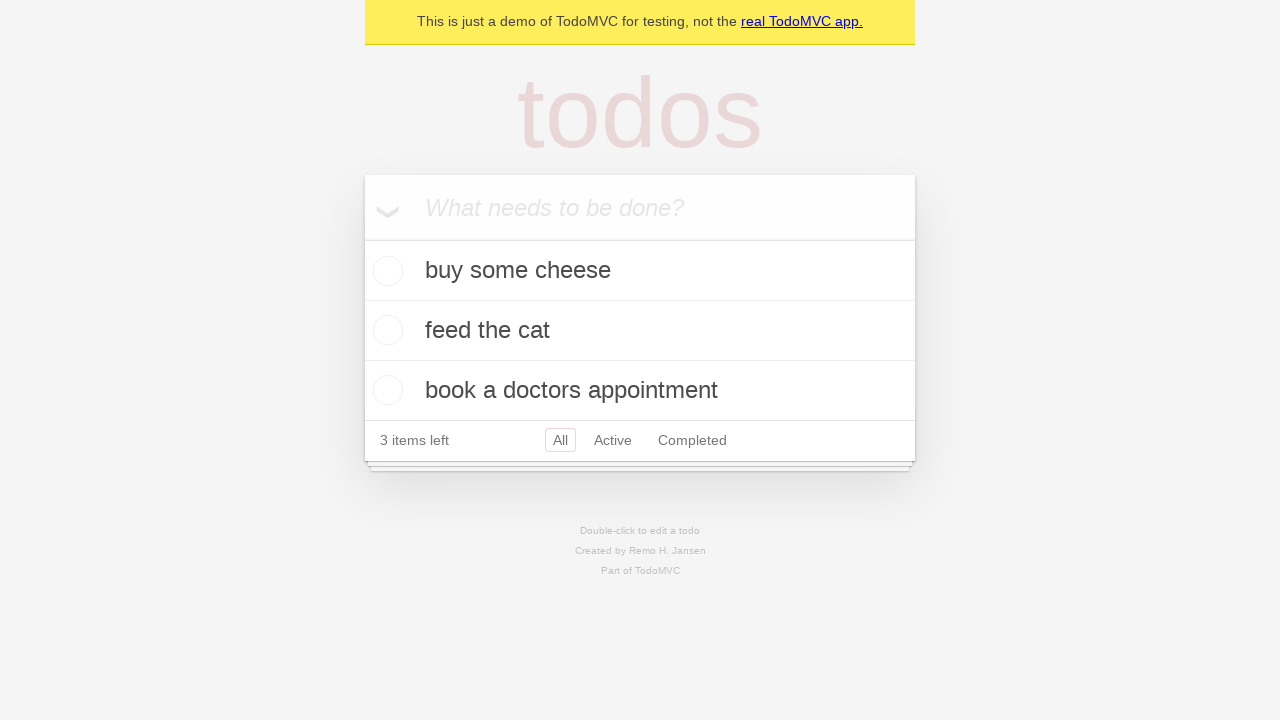

Double-clicked second todo item to enter edit mode at (640, 331) on internal:testid=[data-testid="todo-item"s] >> nth=1
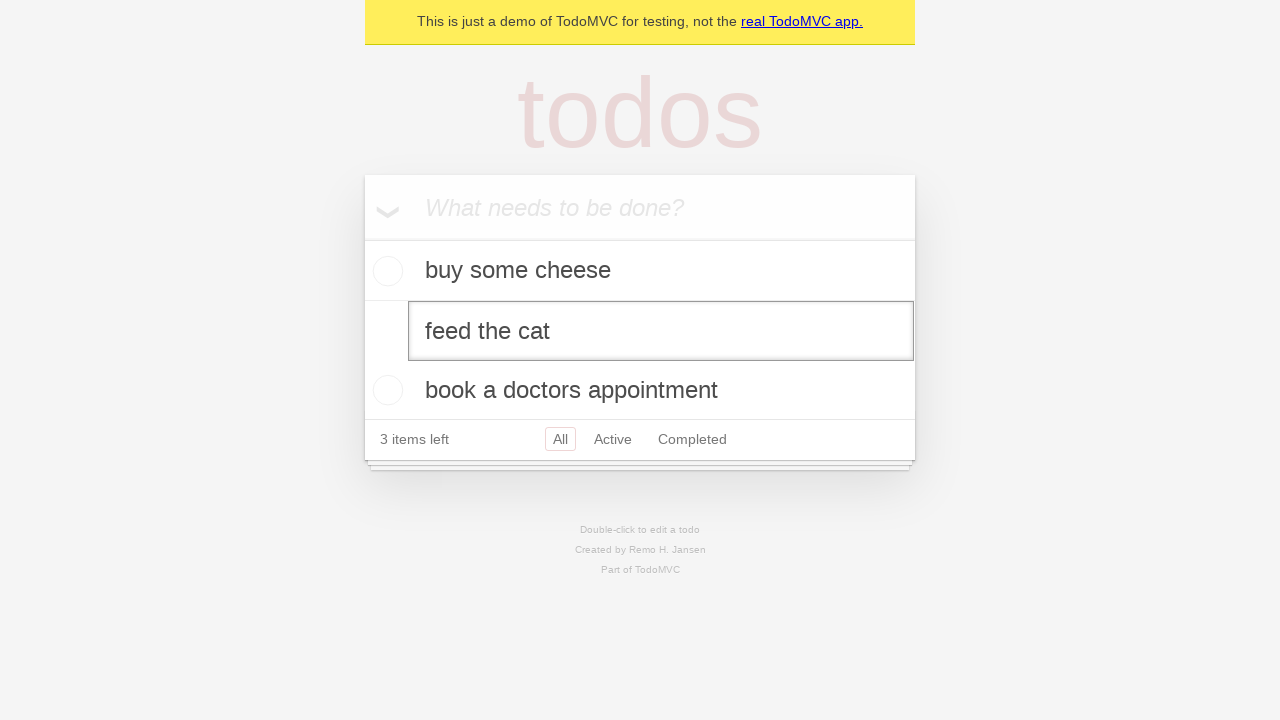

Edited second todo item text to 'buy some sausages' on internal:testid=[data-testid="todo-item"s] >> nth=1 >> internal:role=textbox[nam
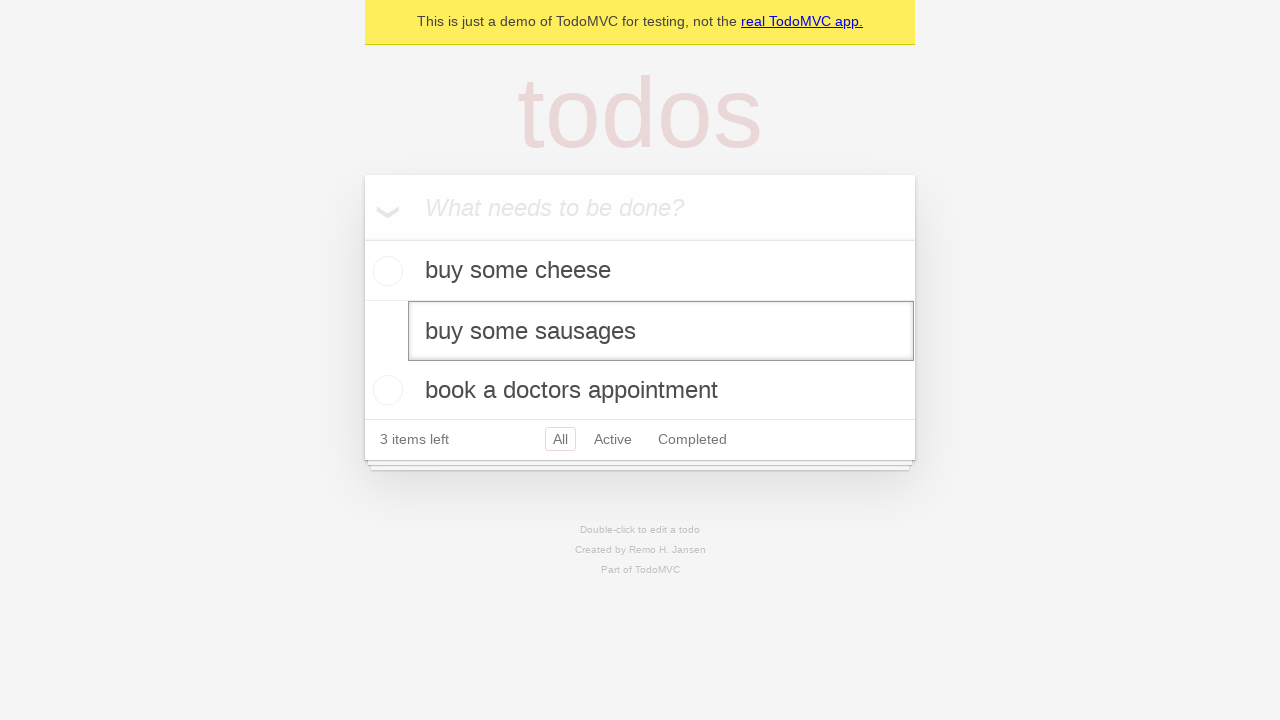

Dispatched blur event to save edited todo item
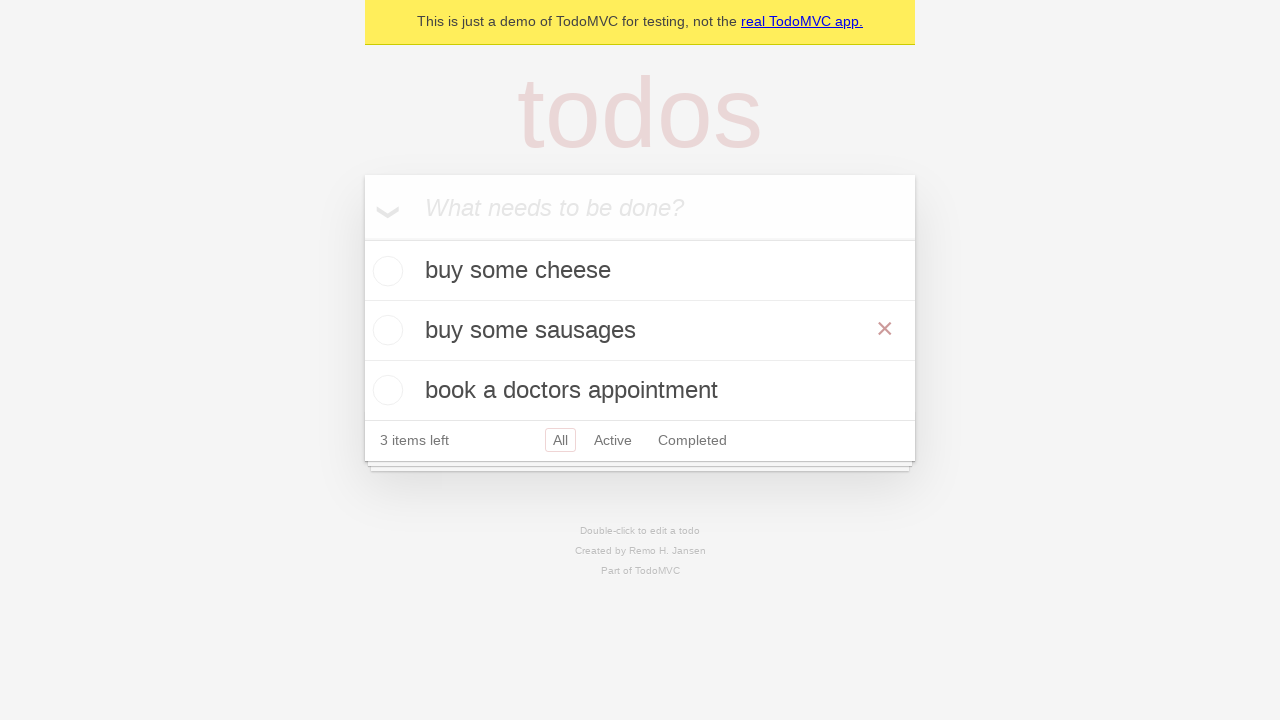

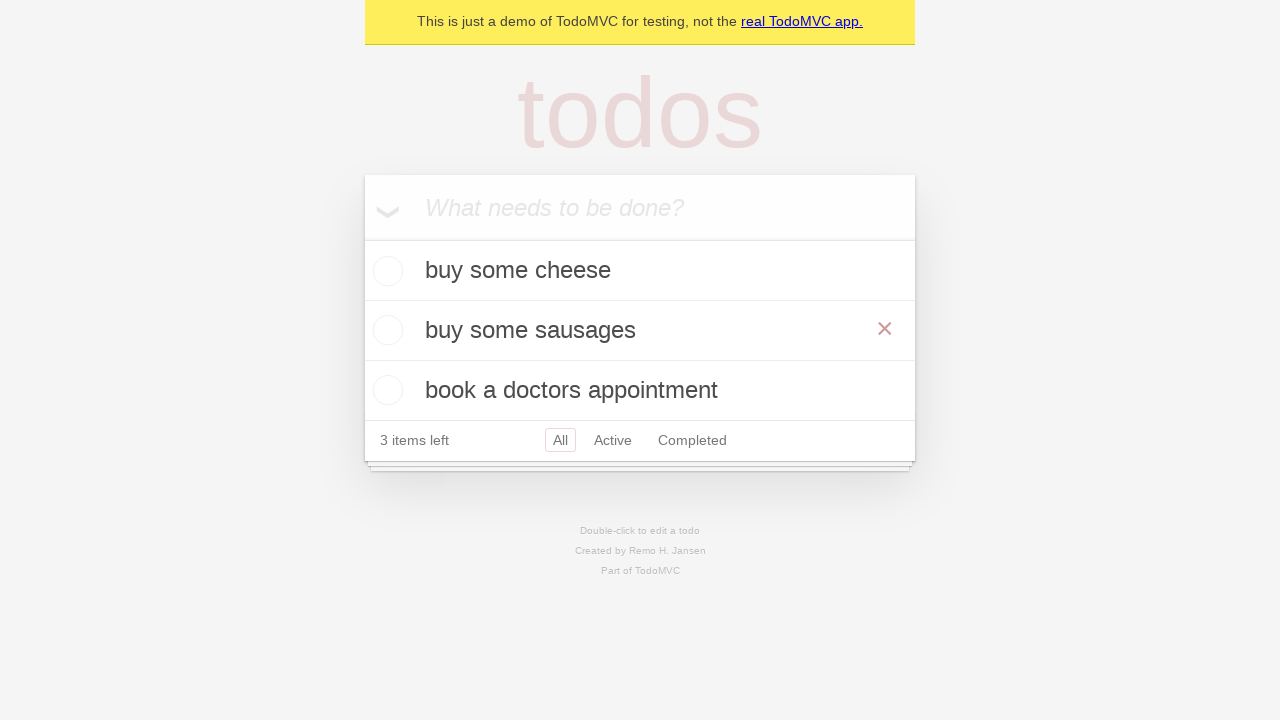